Tests a sample todo application by selecting checkboxes, adding a new item to the list, and verifying it was added successfully

Starting URL: https://lambdatest.github.io/sample-todo-app/

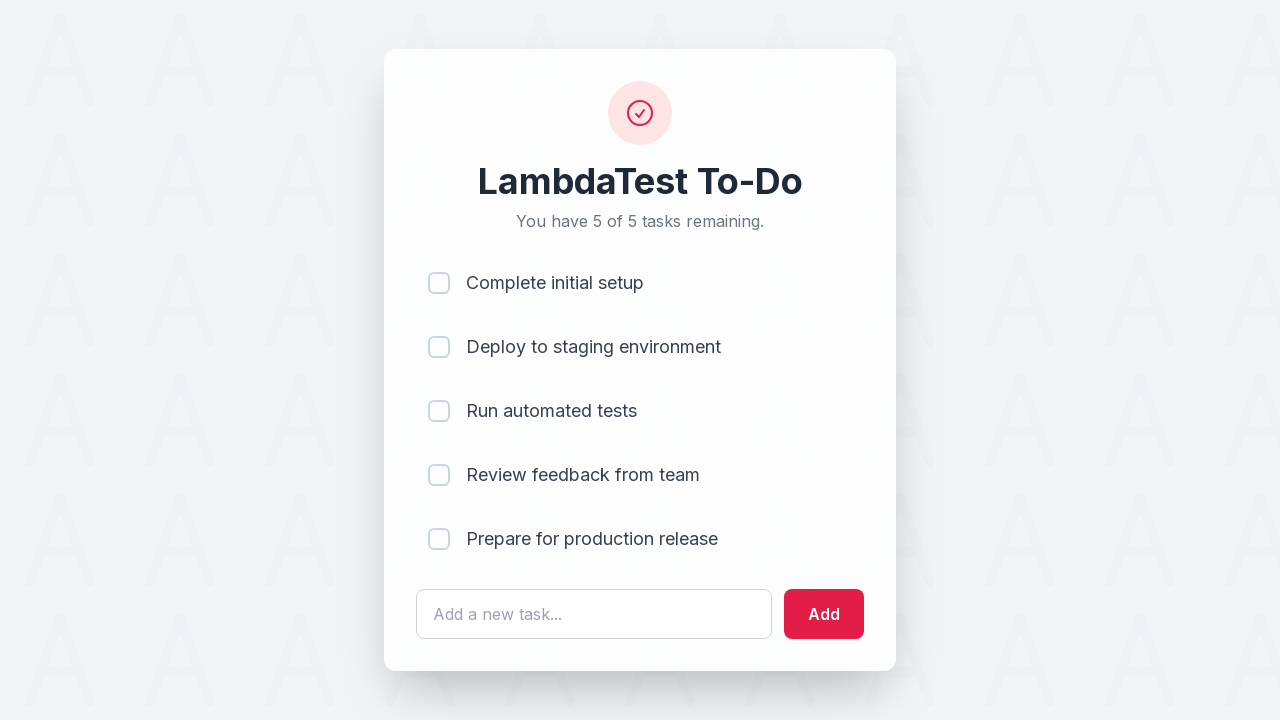

Clicked first checkbox (li1) at (439, 283) on input[name='li1']
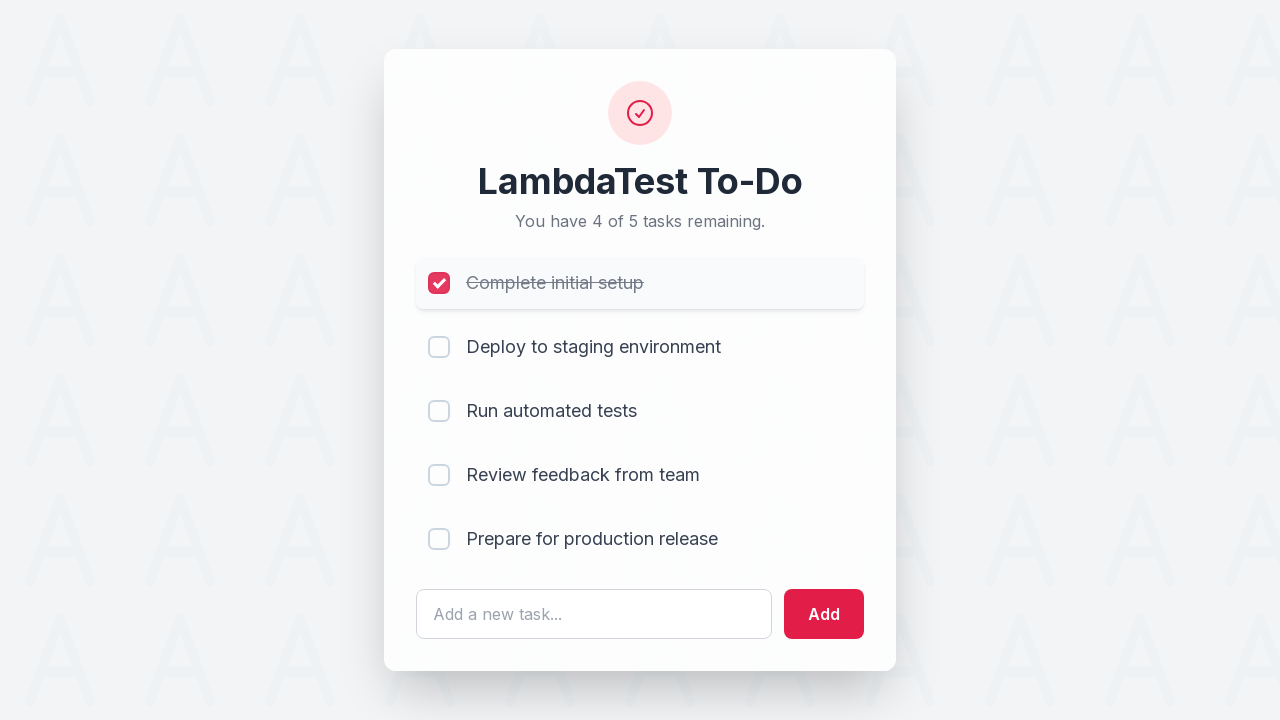

Clicked second checkbox (li2) at (439, 347) on input[name='li2']
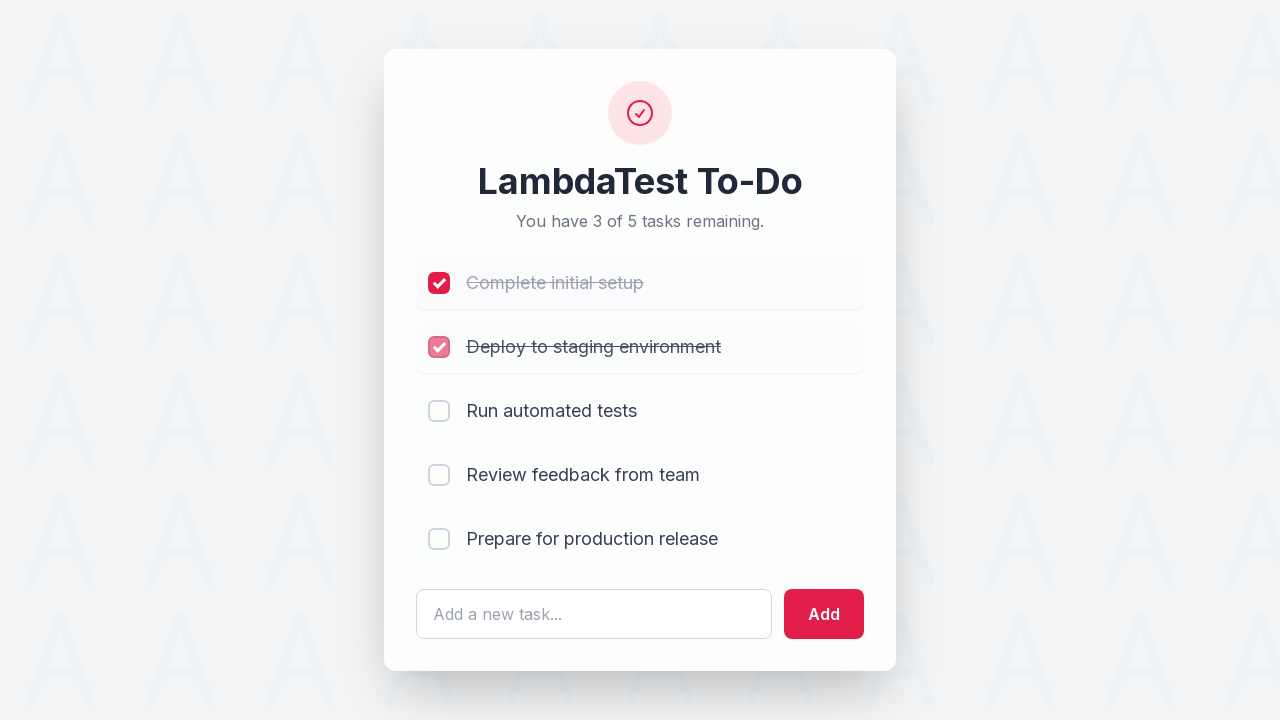

Filled todo text field with 'MI' on #sampletodotext
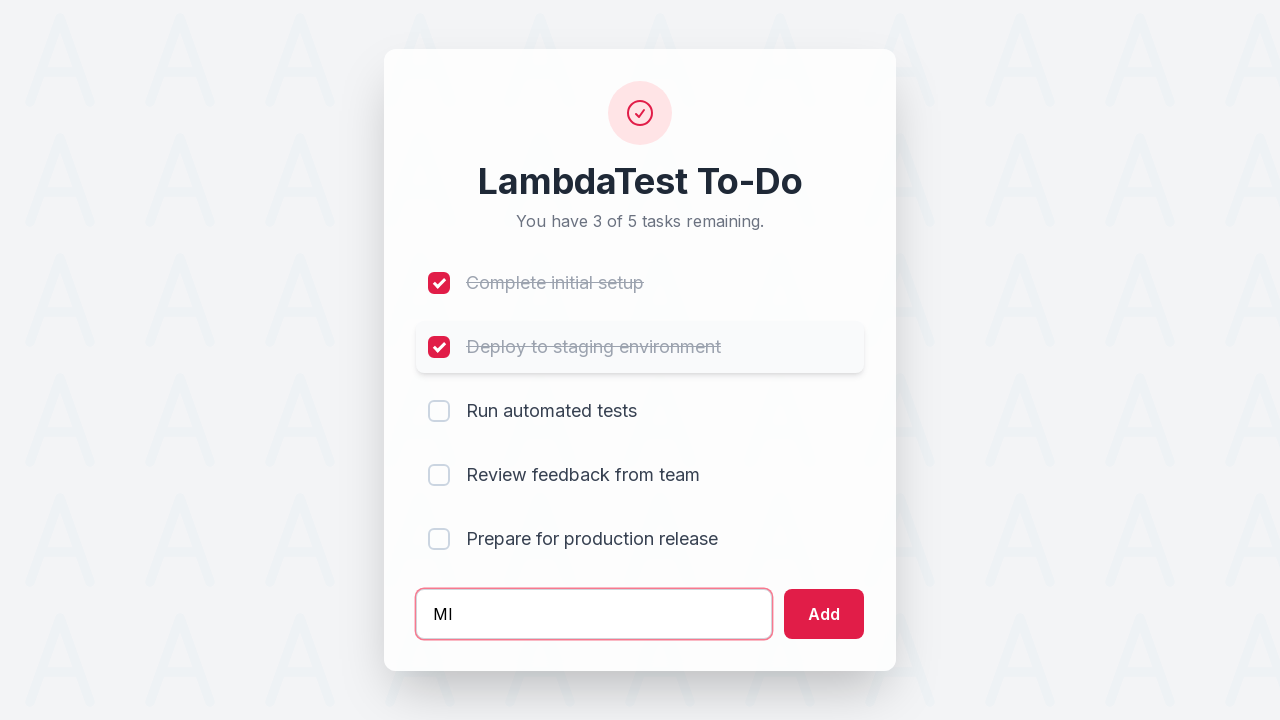

Clicked Add button to submit new todo item at (824, 614) on #addbutton
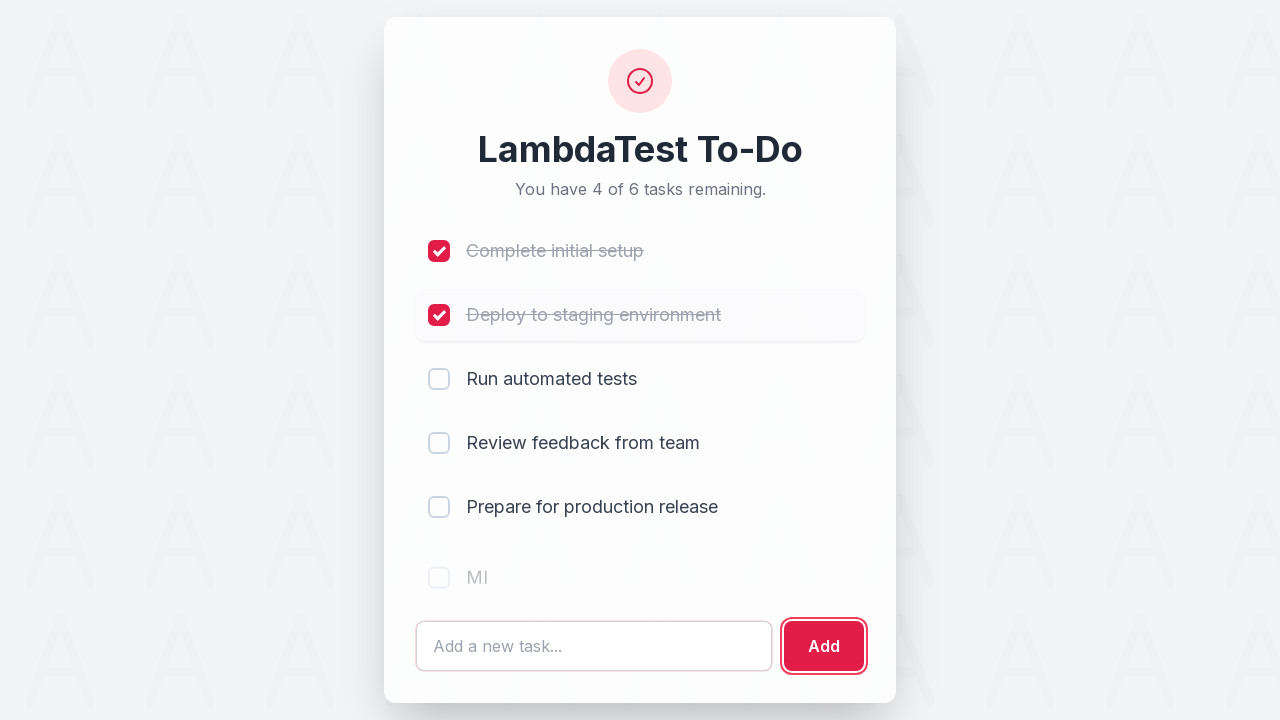

New todo item 'MI' successfully added and visible in the list
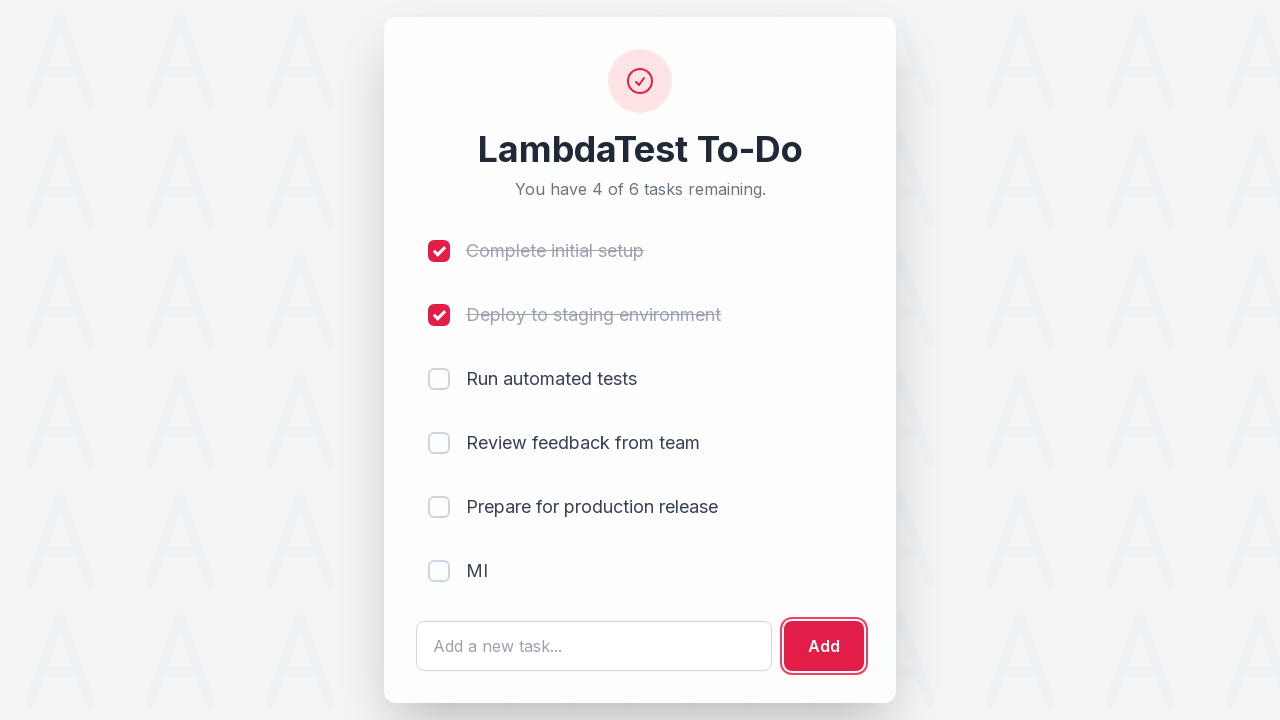

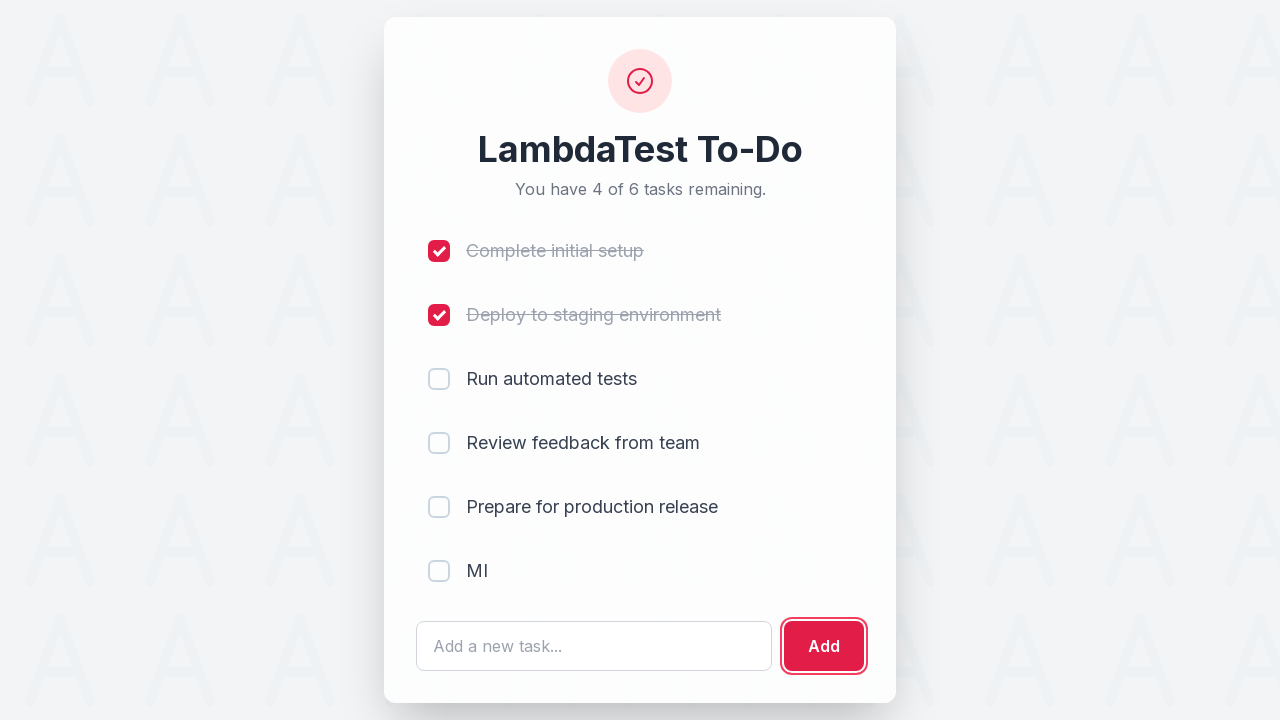